Tests the contact form on a consulting website by navigating to the contact page, filling in form fields with an invalid email format, and submitting to verify form validation

Starting URL: https://www.consultoriaglobal.com.ar/cgweb/

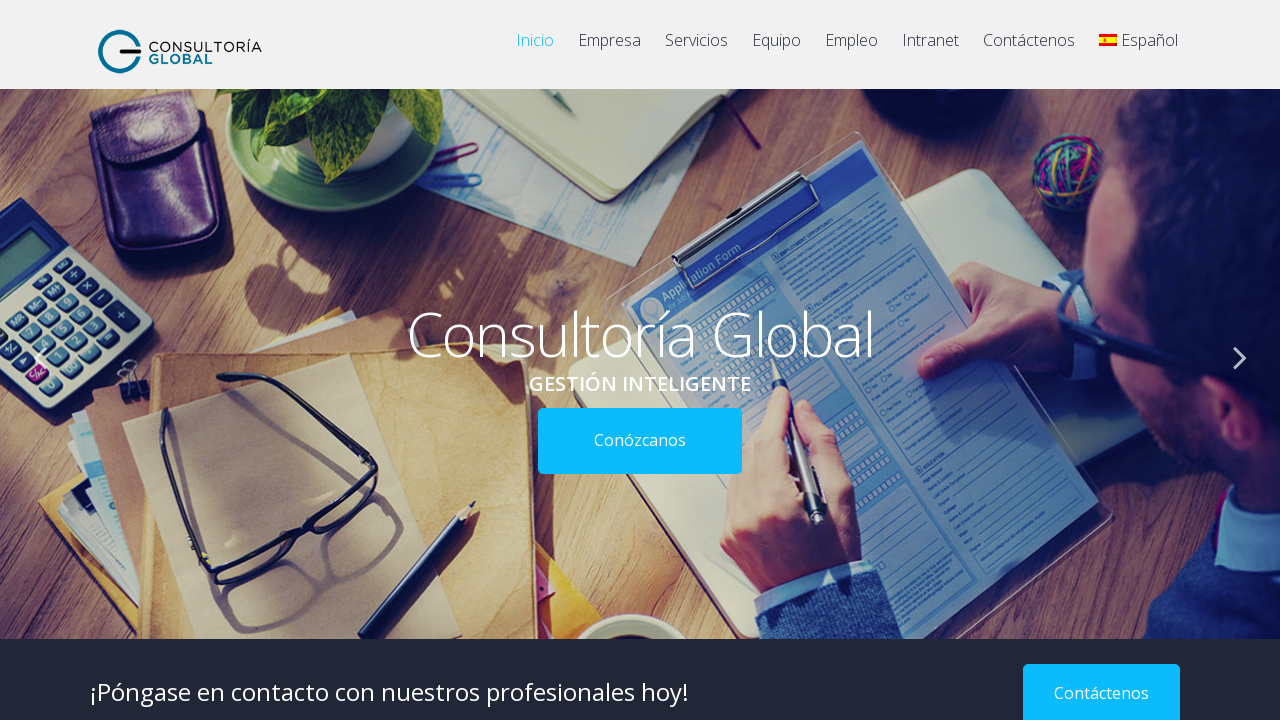

Clicked contact button to navigate to contact page at (1029, 50) on a[href='https://www.consultoriaglobal.com.ar/cgweb/?page_id=370']
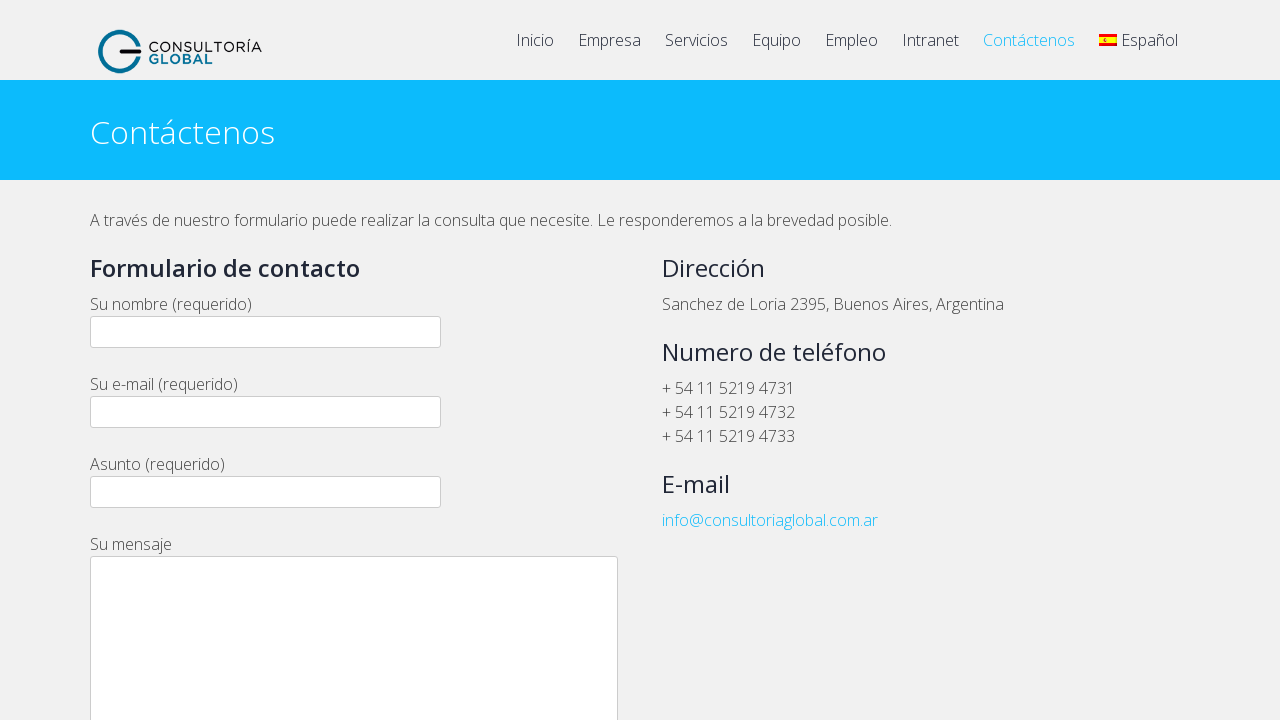

Contact page header loaded
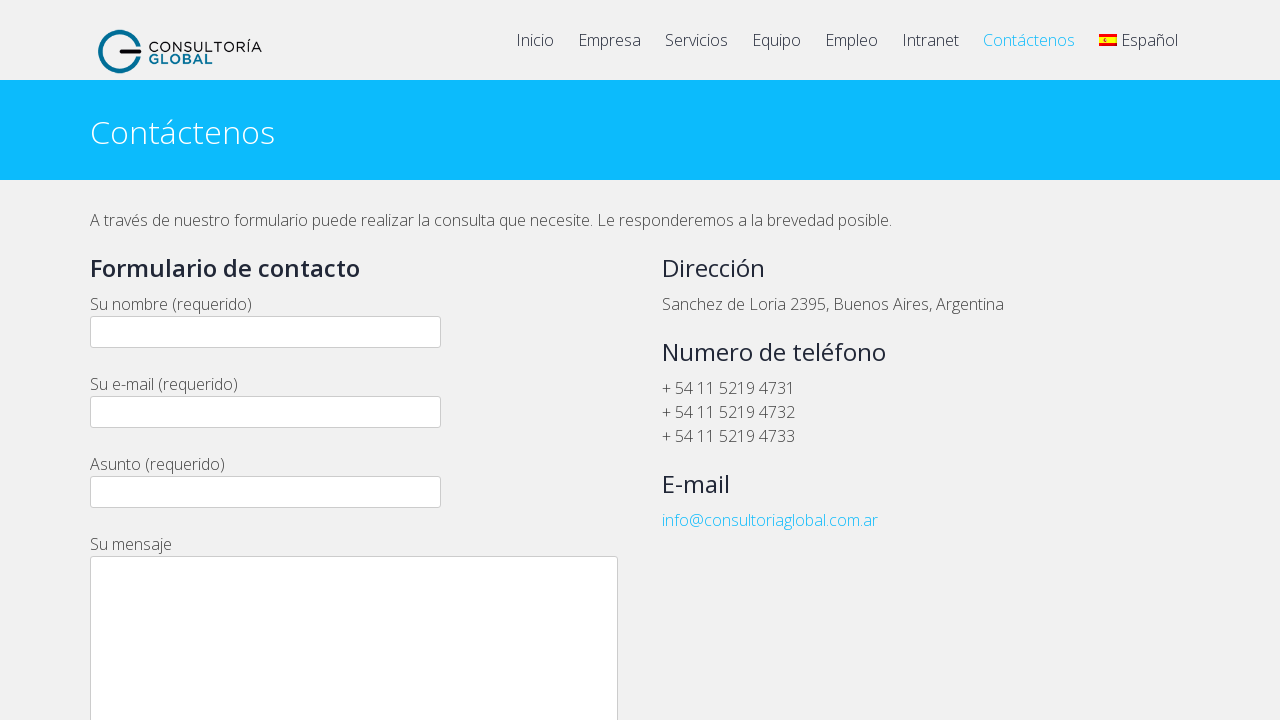

Filled email field with invalid format 'example' on input[name='your-email']
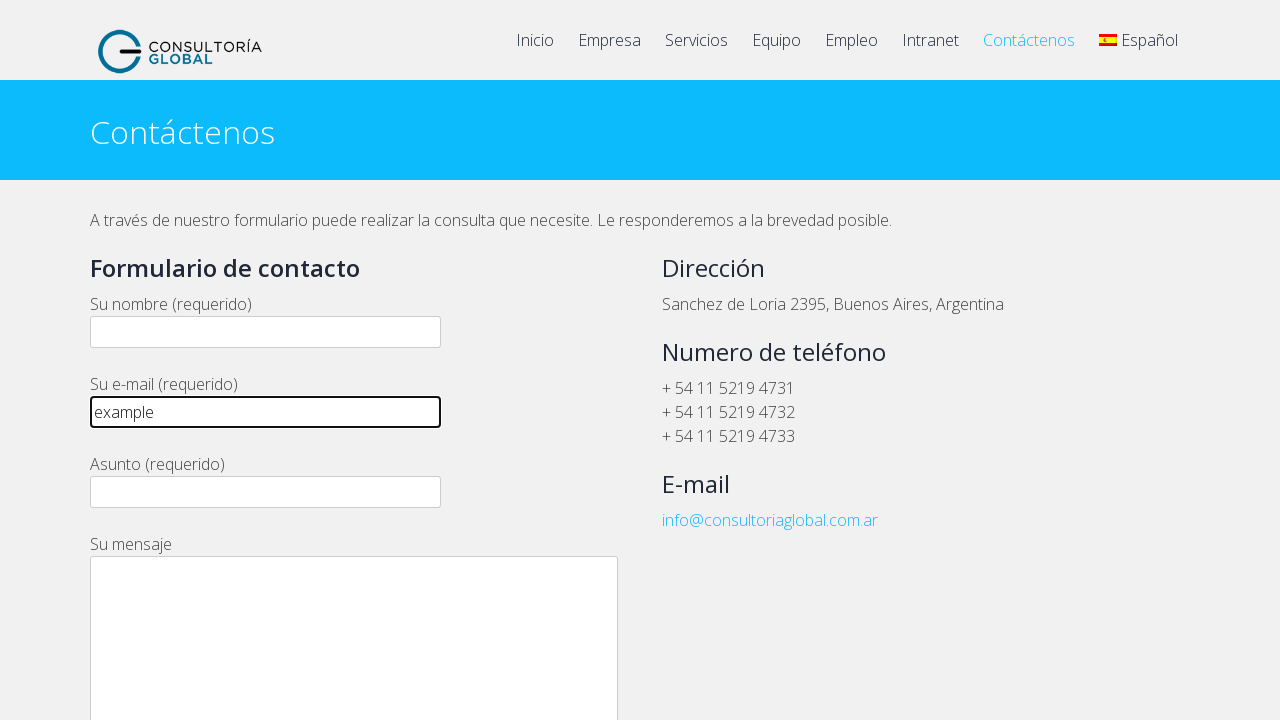

Filled name field with 'Nombre' on input[name='your-name']
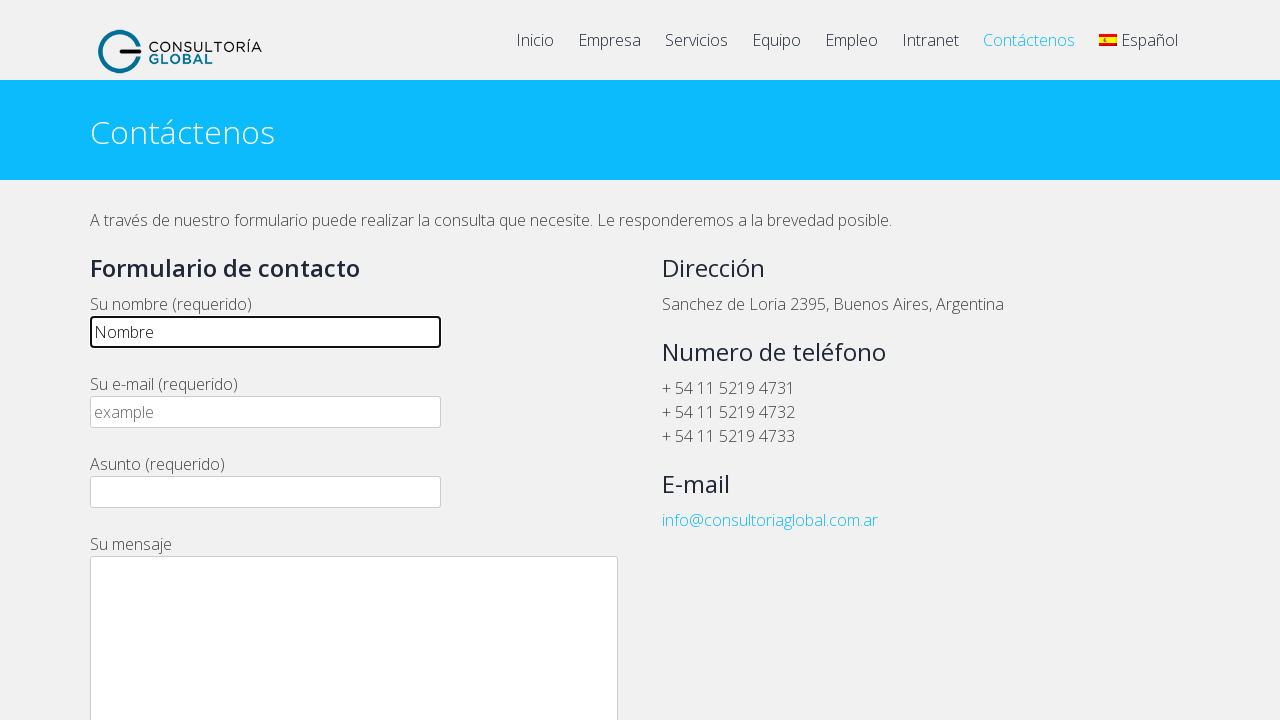

Filled subject field with 'asunto' on input[name='your-subject']
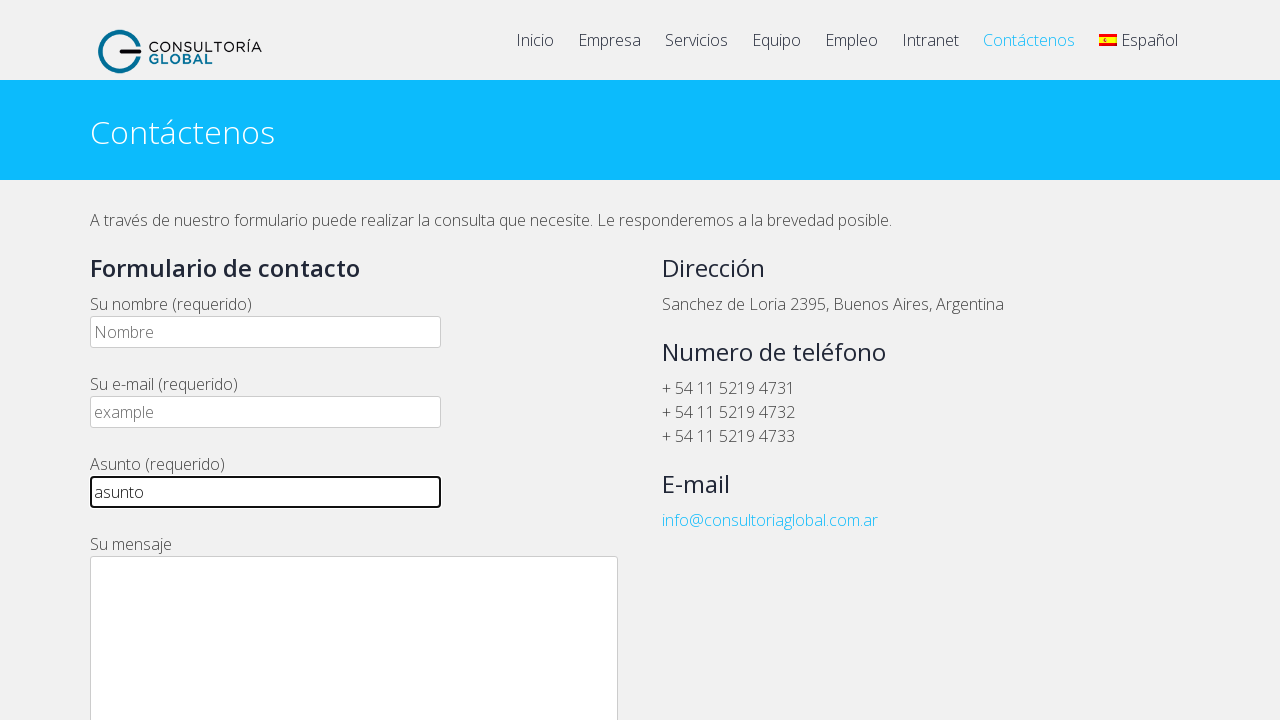

Clicked submit button to submit form with invalid email at (144, 360) on xpath=//*[@id='wpcf7-f1297-p370-o1']/form/p[7]/input
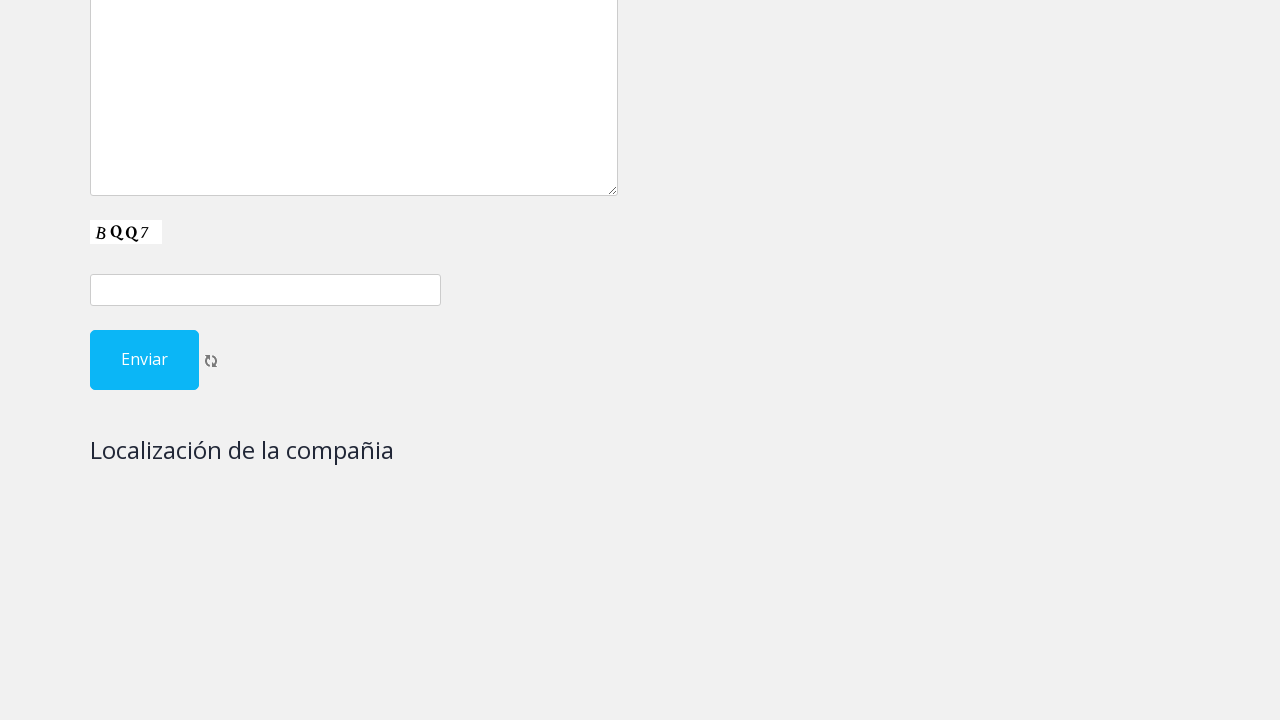

Waited for form validation response
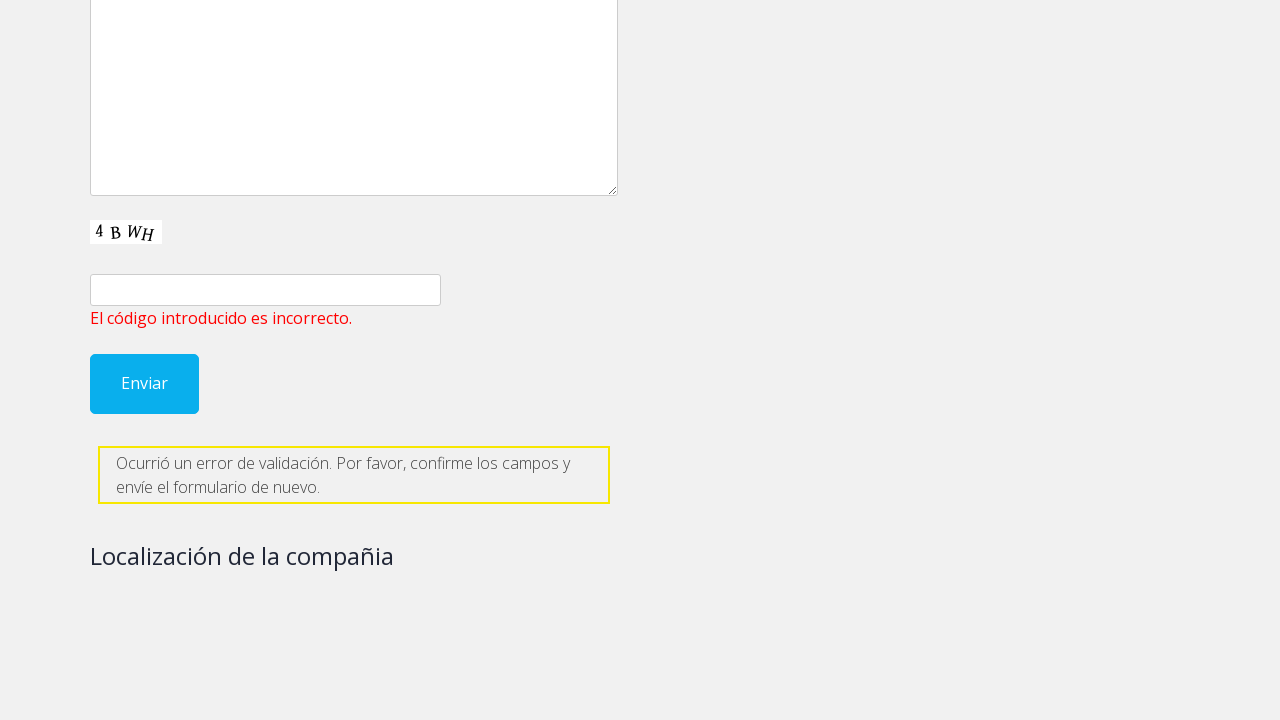

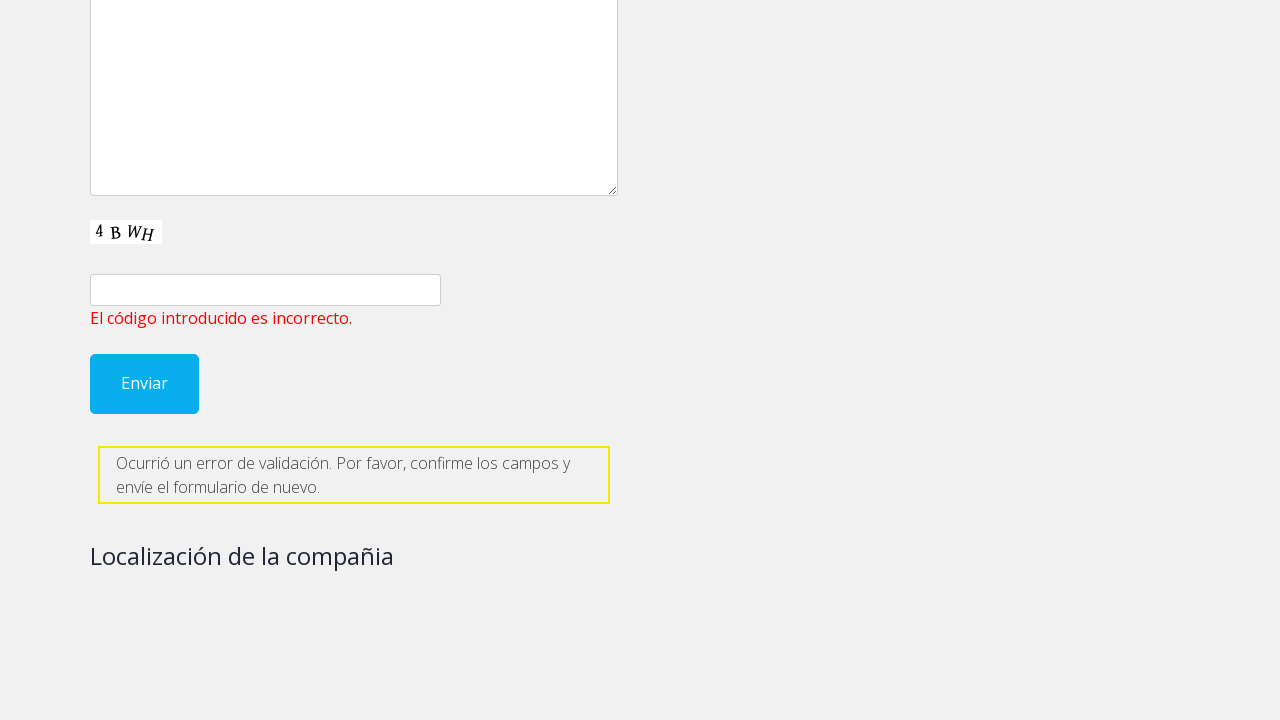